Tests destroying a todo by replacing text with only whitespace and then blurring

Starting URL: https://todomvc.com/examples/typescript-angular/#/

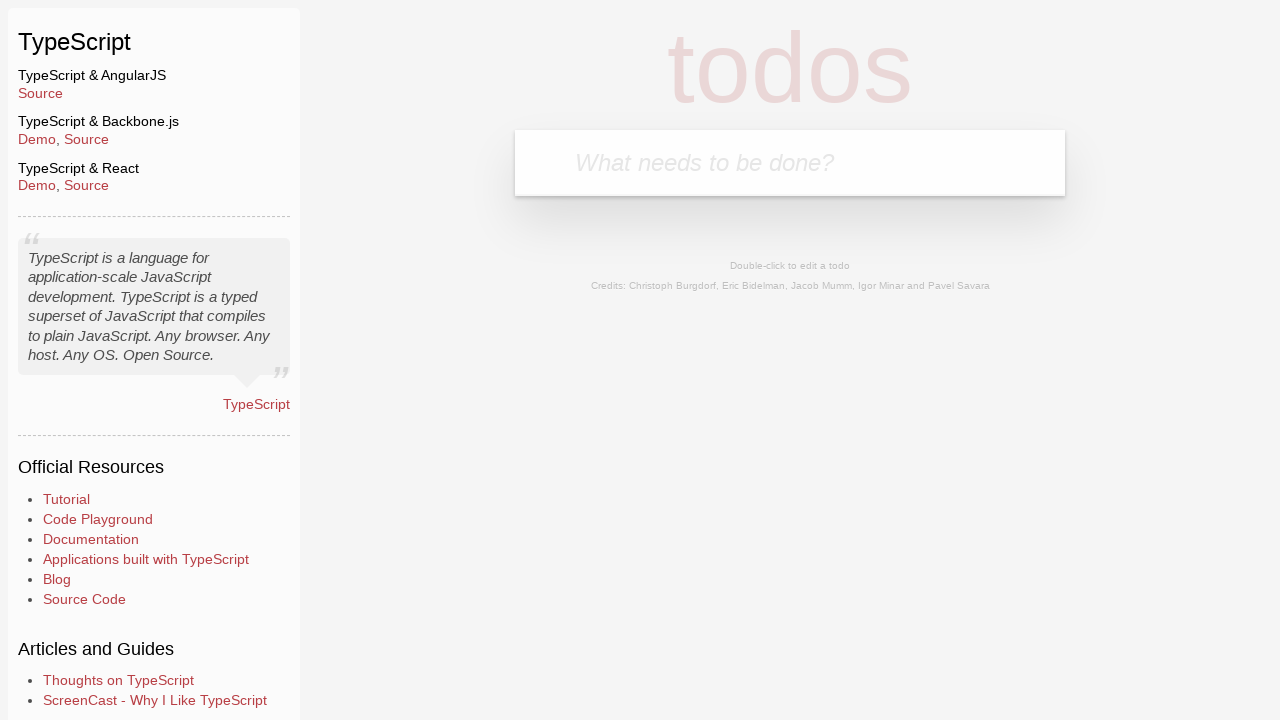

Filled new todo input with 'Lorem' on .new-todo
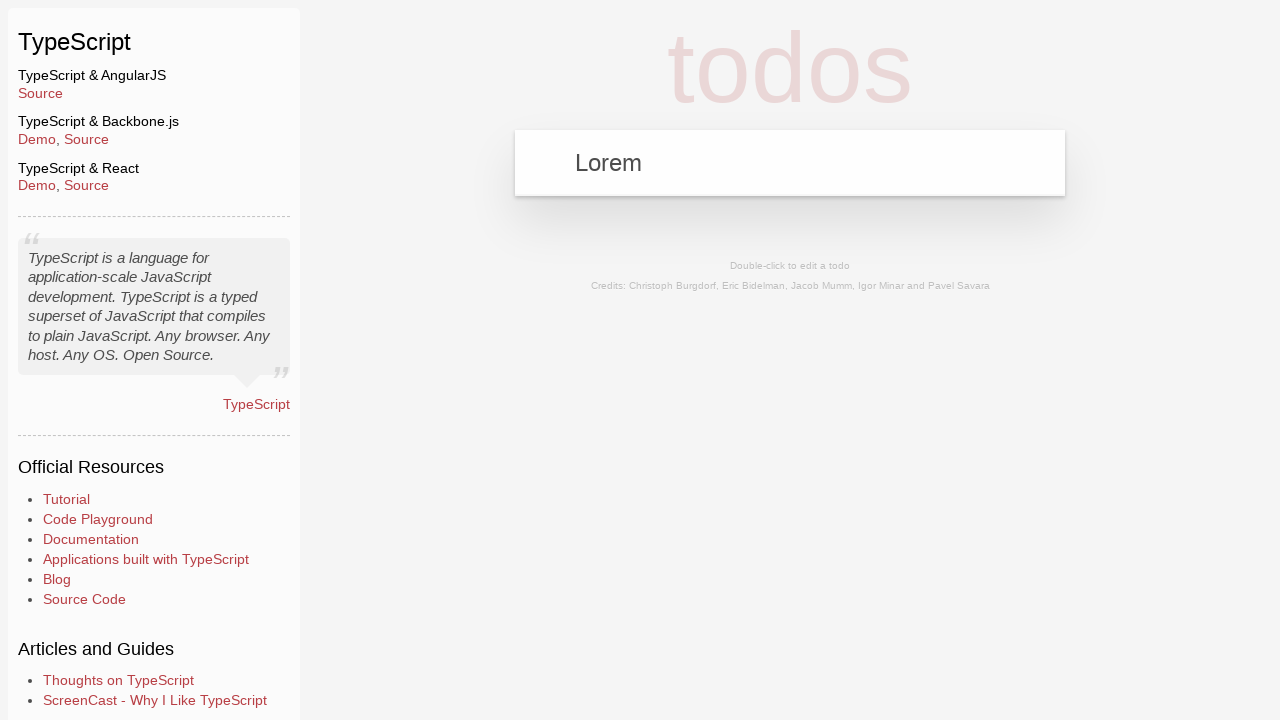

Pressed Enter to create the todo on .new-todo
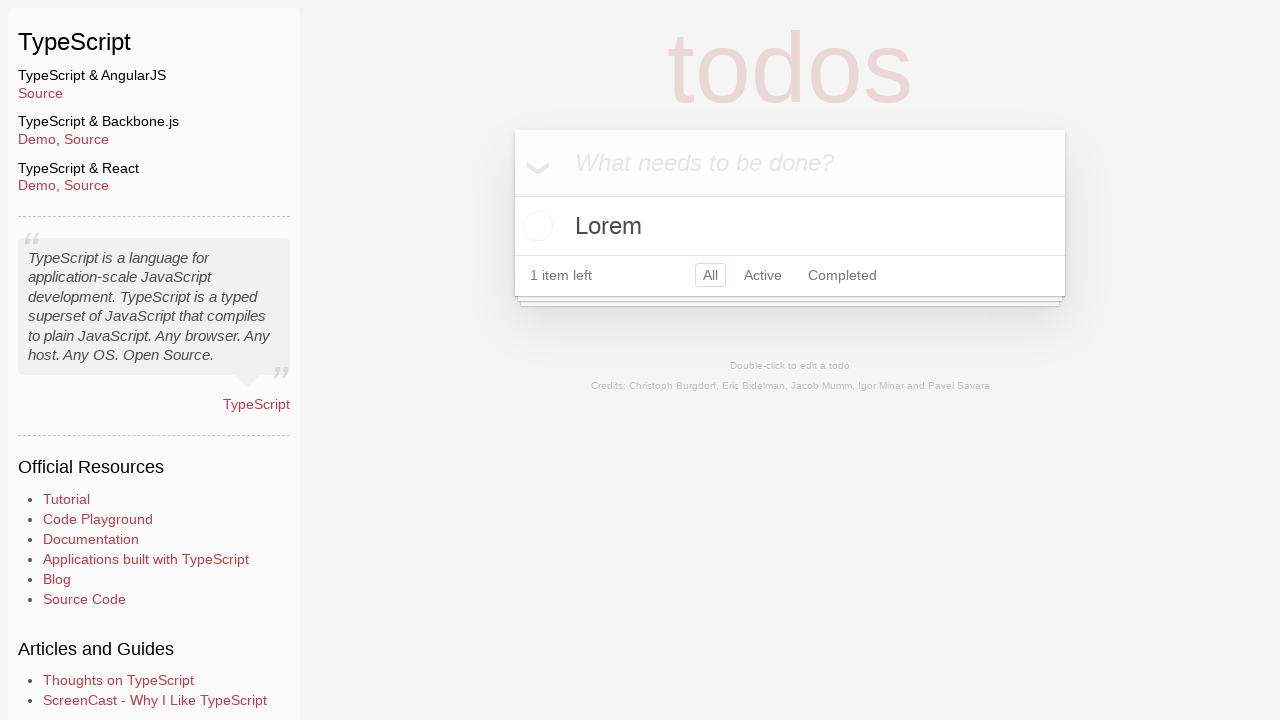

Double-clicked todo to enter edit mode at (790, 226) on text=Lorem
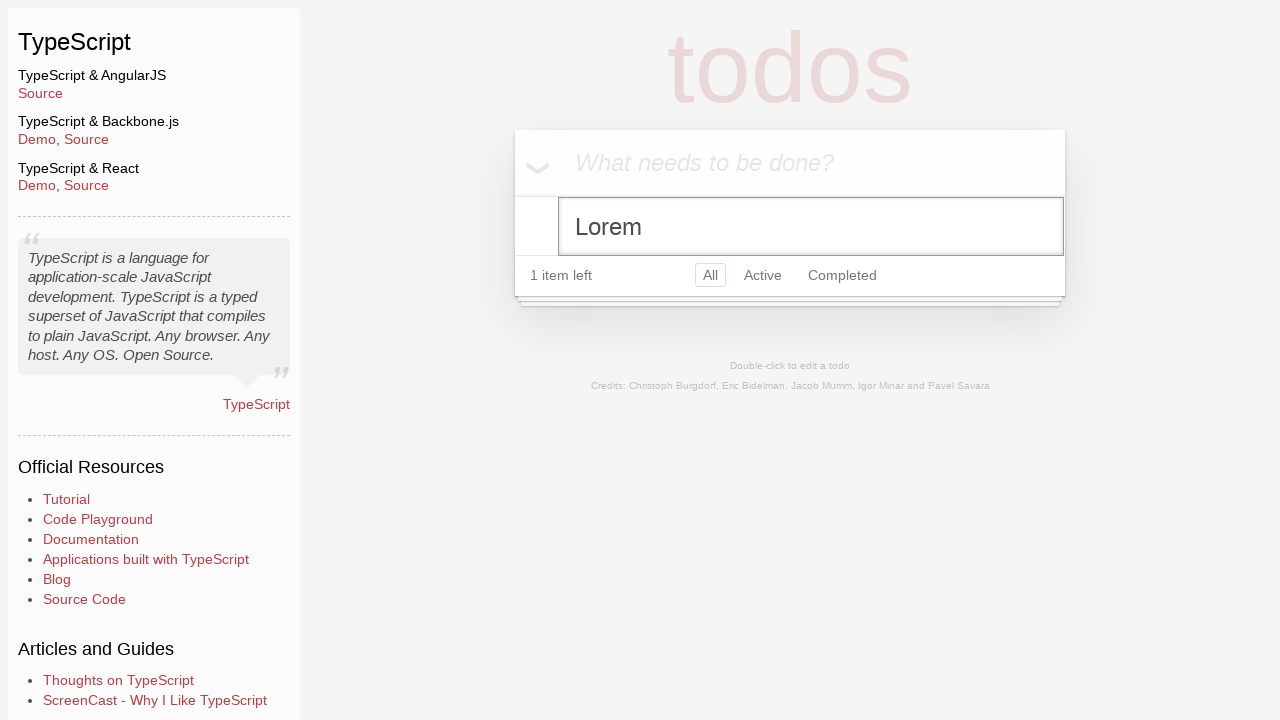

Replaced todo text with whitespace only on .todo-list li.editing .edit
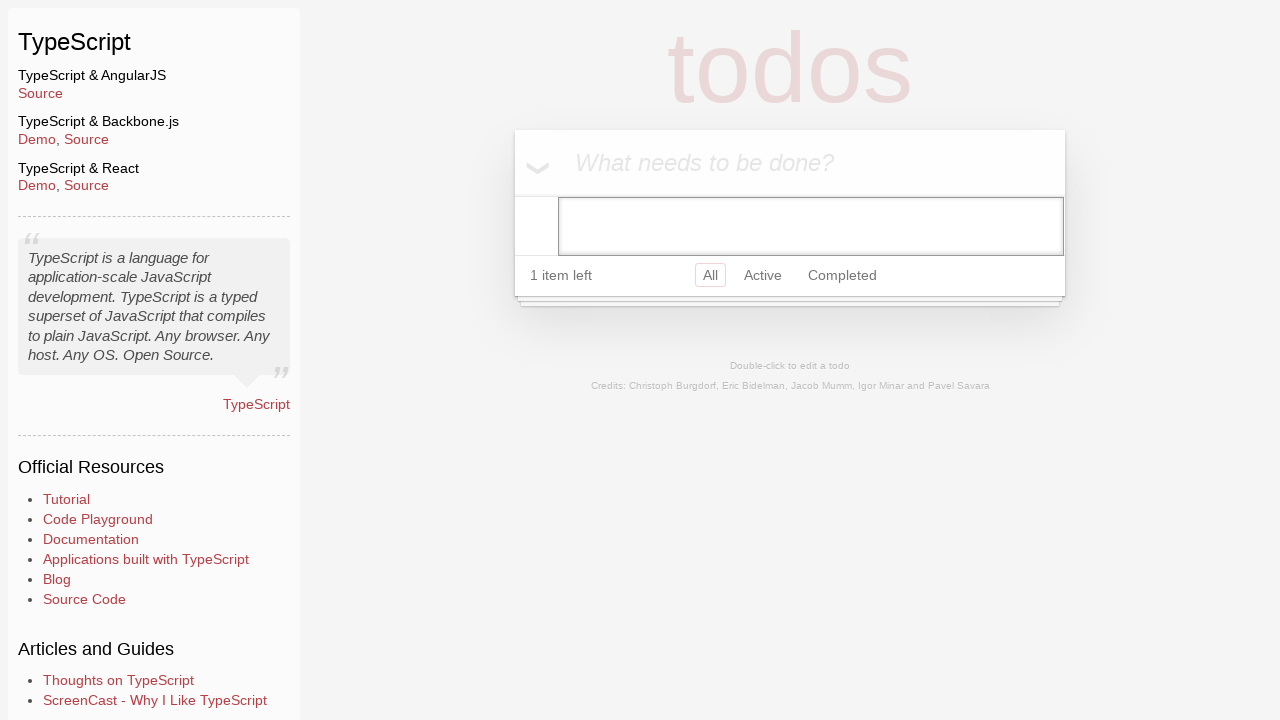

Clicked header to blur the input textbox at (790, 68) on .header h1
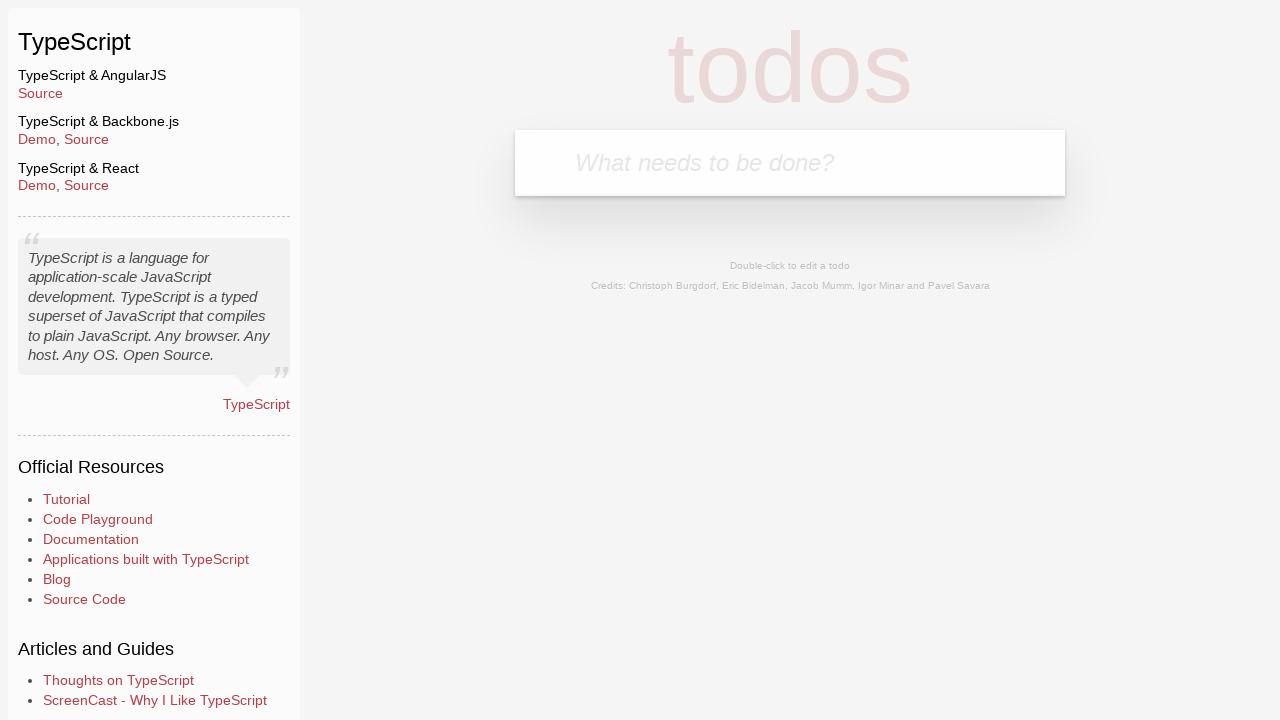

Verified that the todo was destroyed and no todos remain
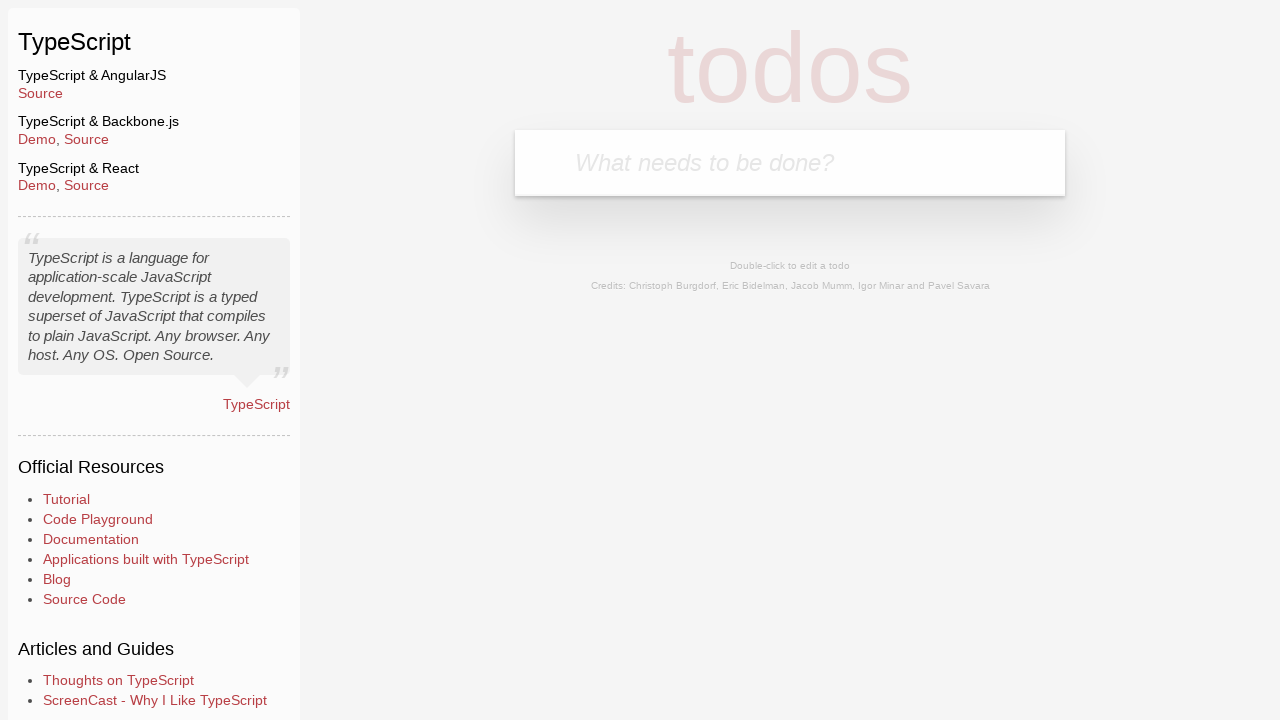

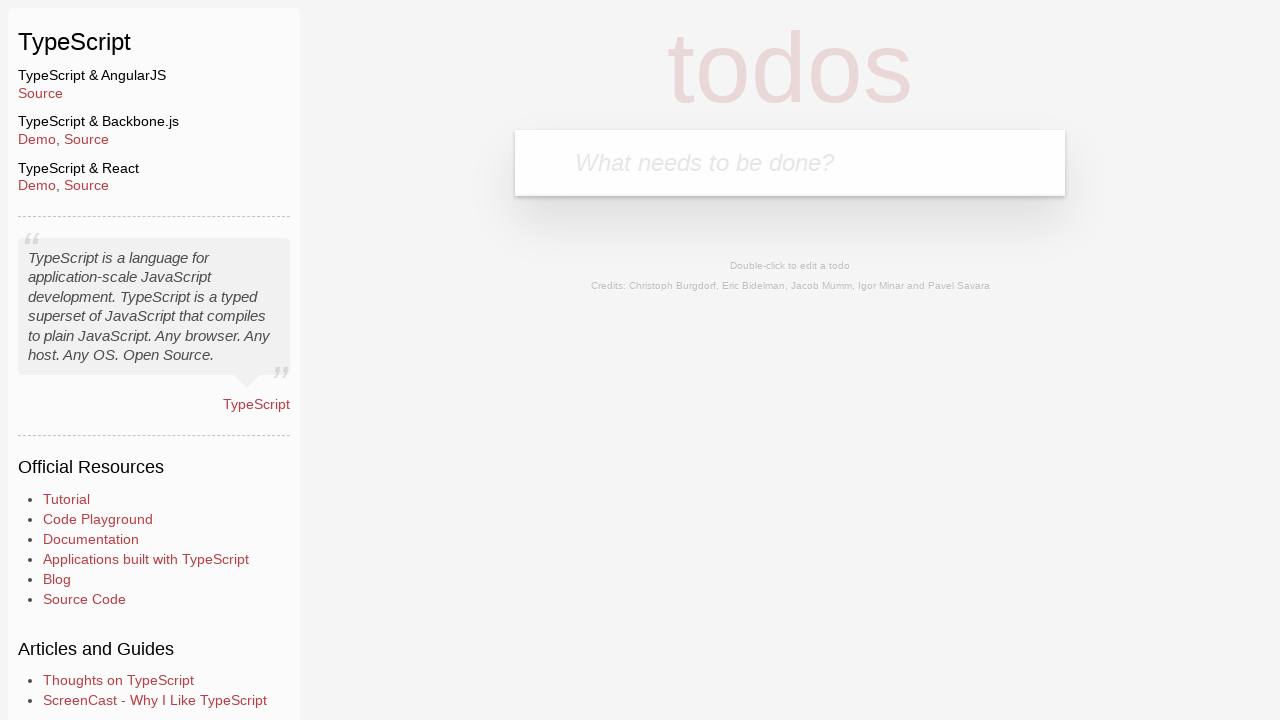